Tests modal dialog functionality on W3Schools by clicking a button to open a modal and verifying the modal content is displayed

Starting URL: https://www.w3schools.com/howto/howto_css_modals.asp

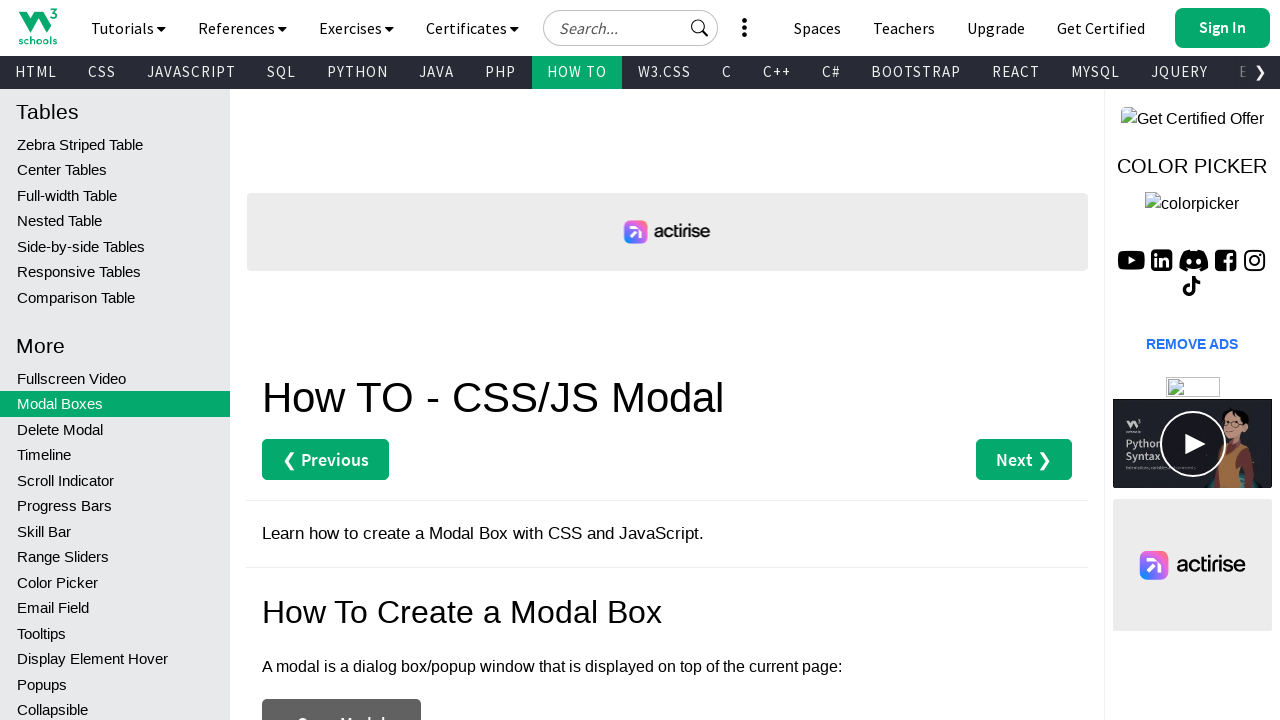

Clicked button to open modal dialog at (342, 695) on button.ws-btn.w3-dark-grey
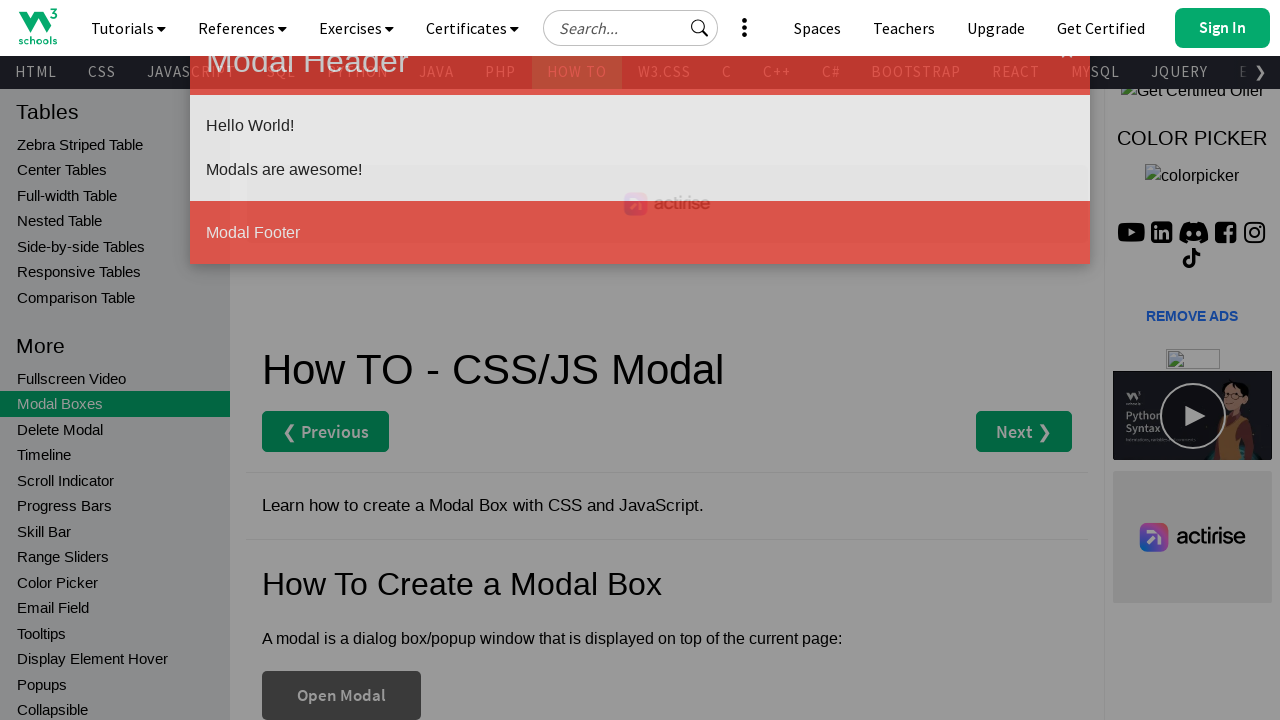

Modal content with 'Hello World!' text is displayed
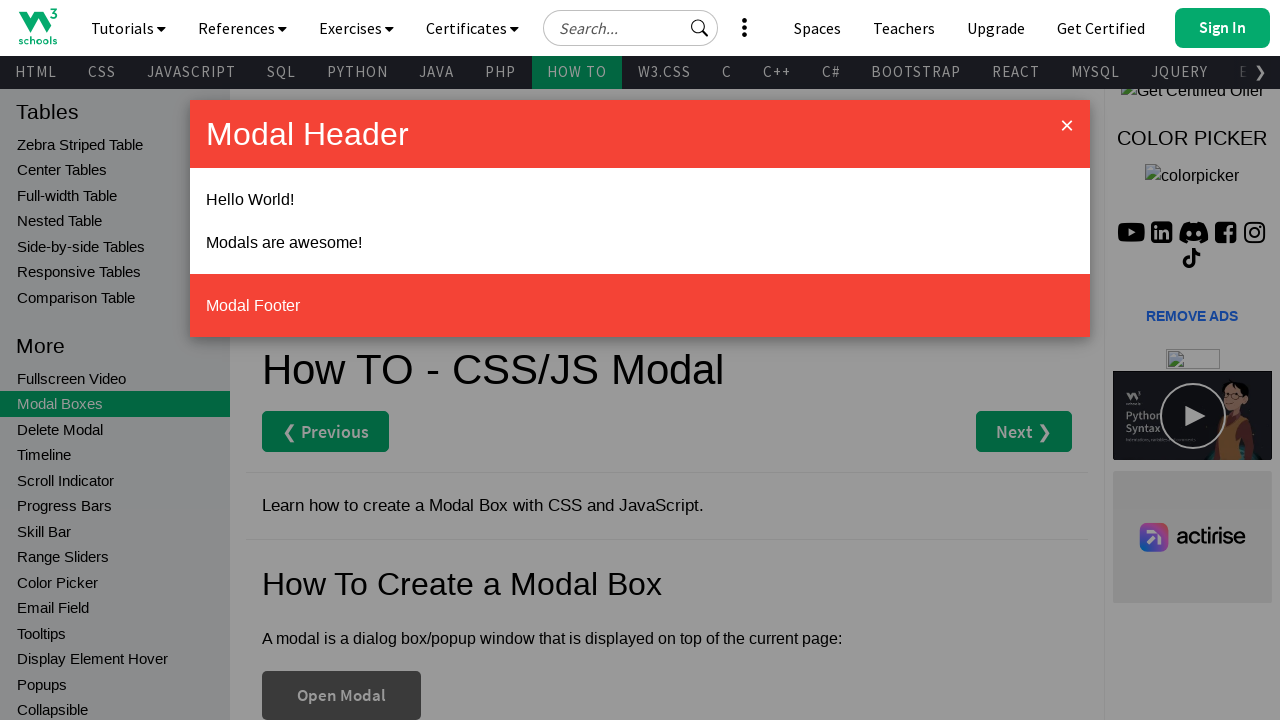

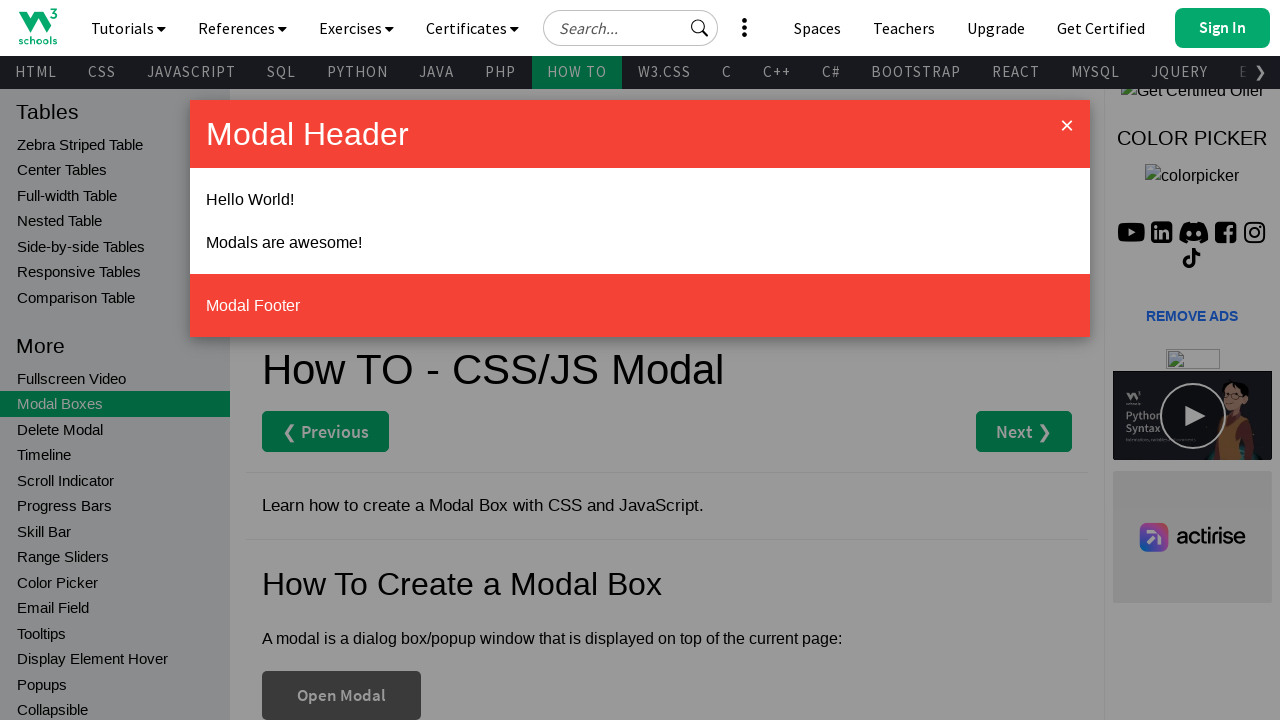